Tests browser window handling by opening a new window, switching to it, extracting text from the new window, and then closing it

Starting URL: https://demoqa.com/browser-windows

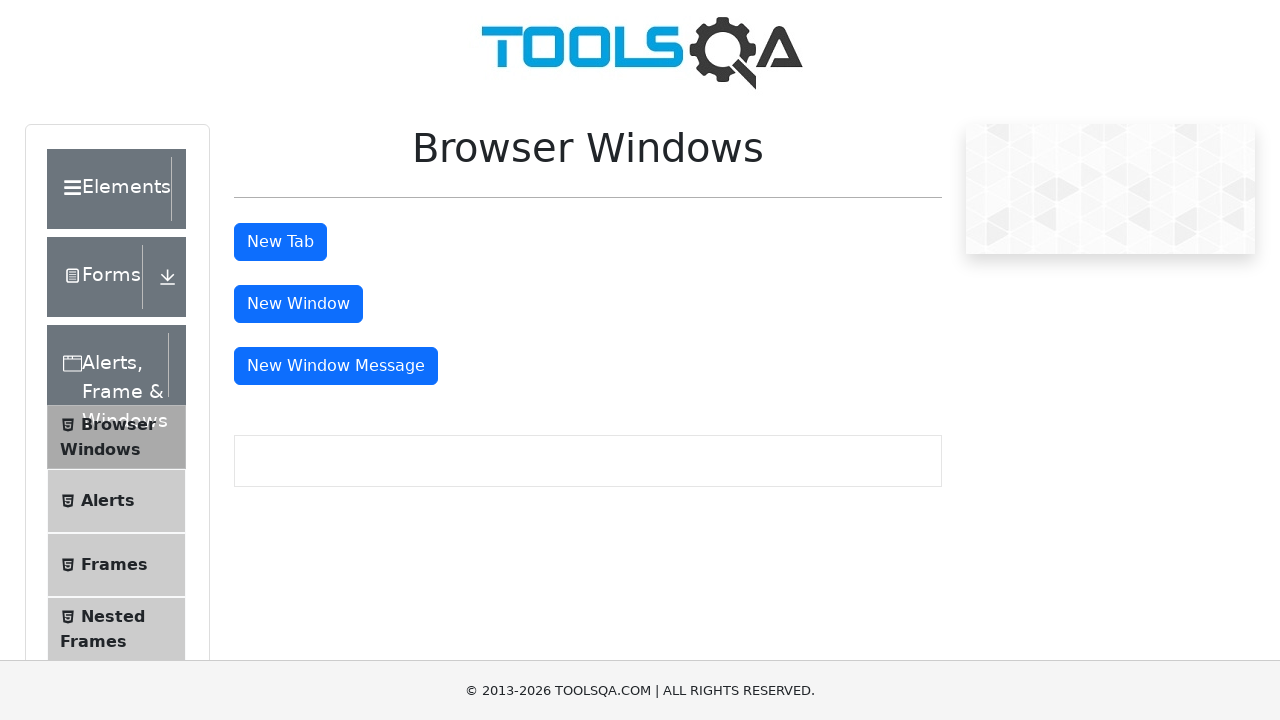

Clicked button to open new window at (298, 304) on #windowButton
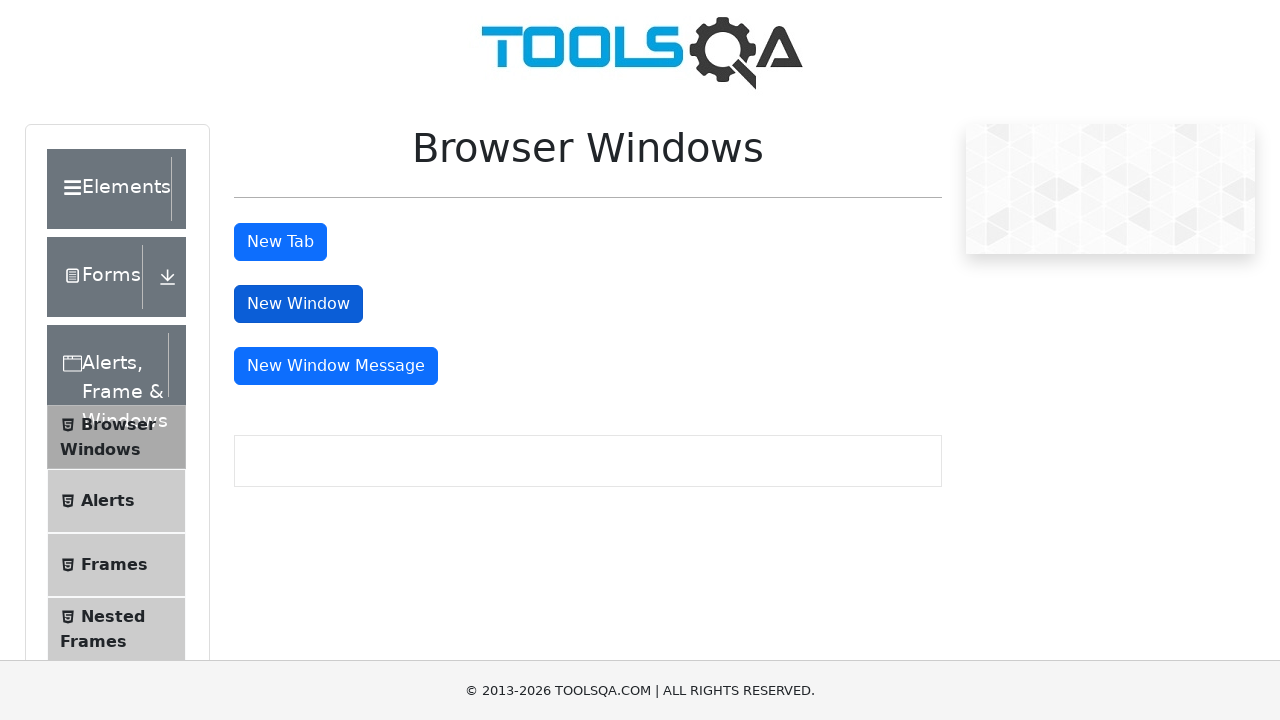

New window opened and captured
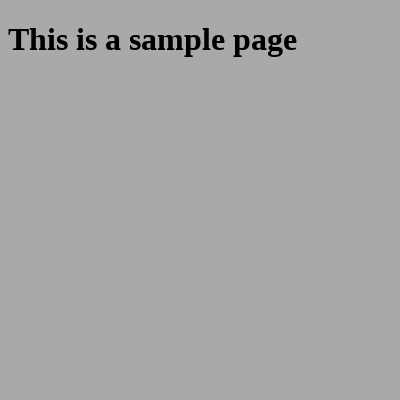

New window finished loading
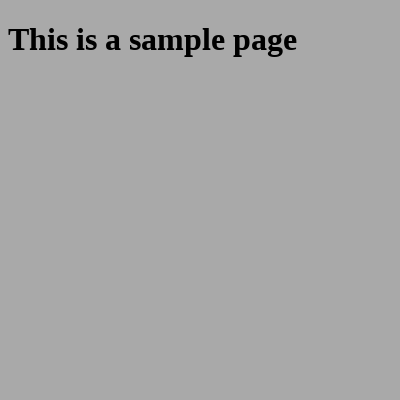

Extracted heading text from new window: 'This is a sample page'
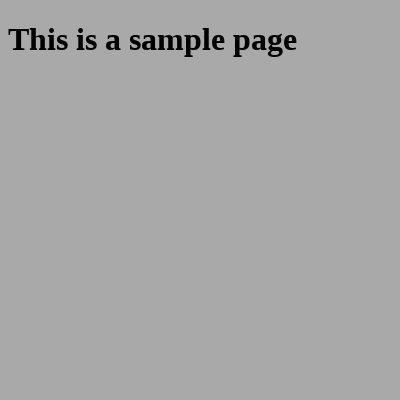

Extracted window title: ''
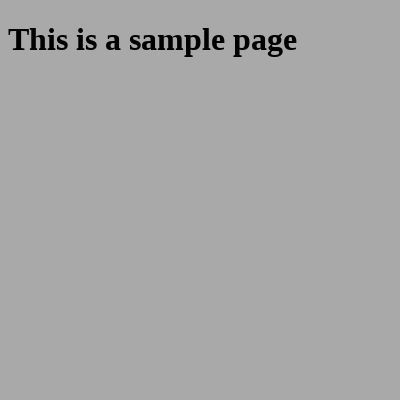

Closed the new window
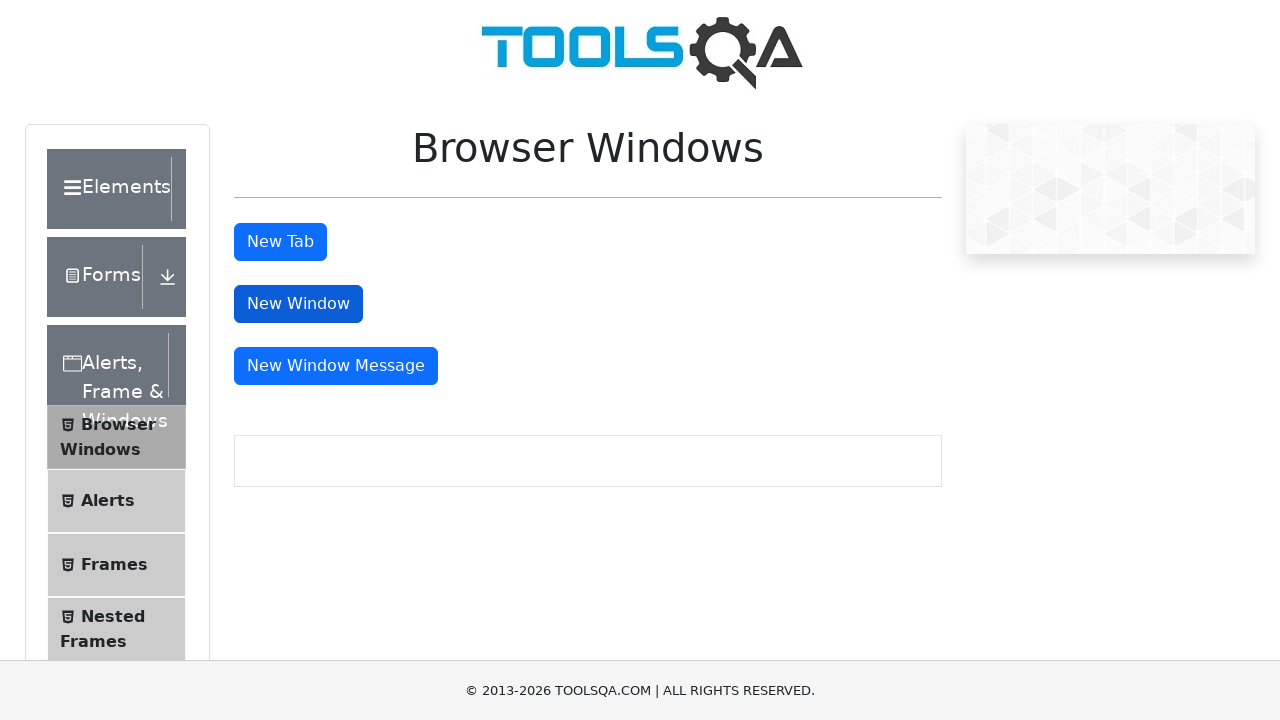

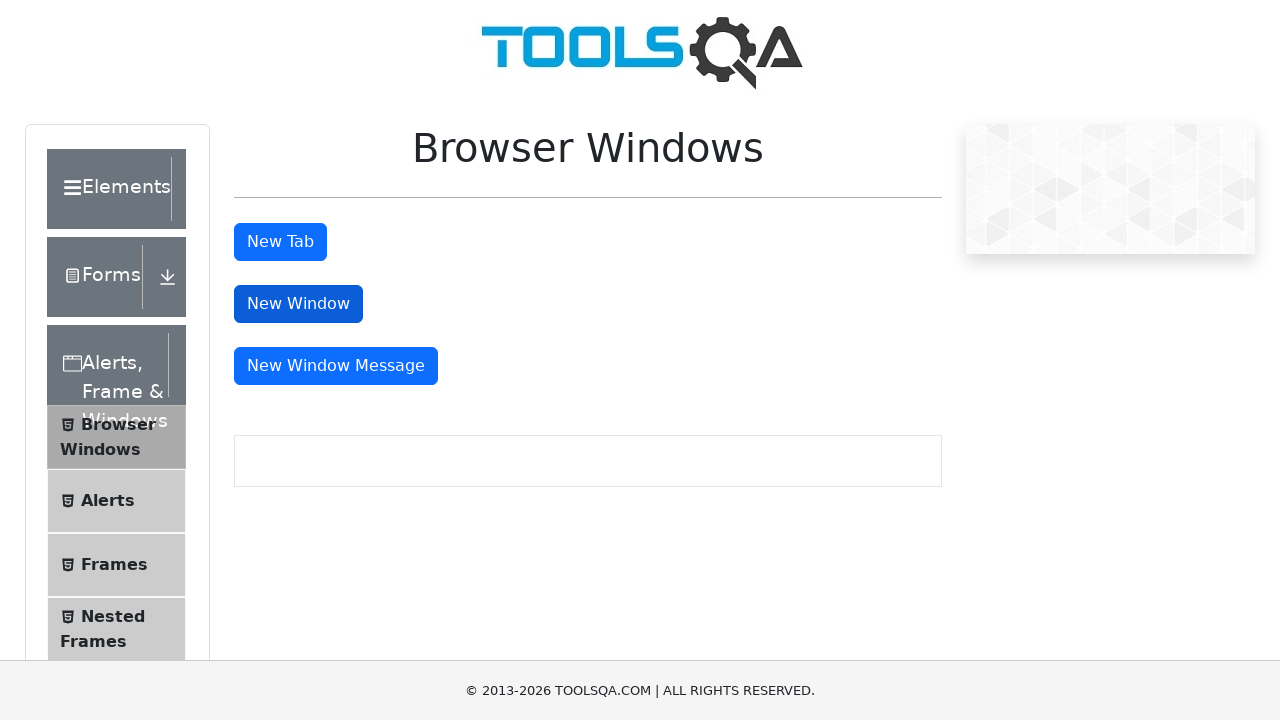